Navigates to the Skillbox website and verifies the page loads successfully

Starting URL: http://skillbox.ru

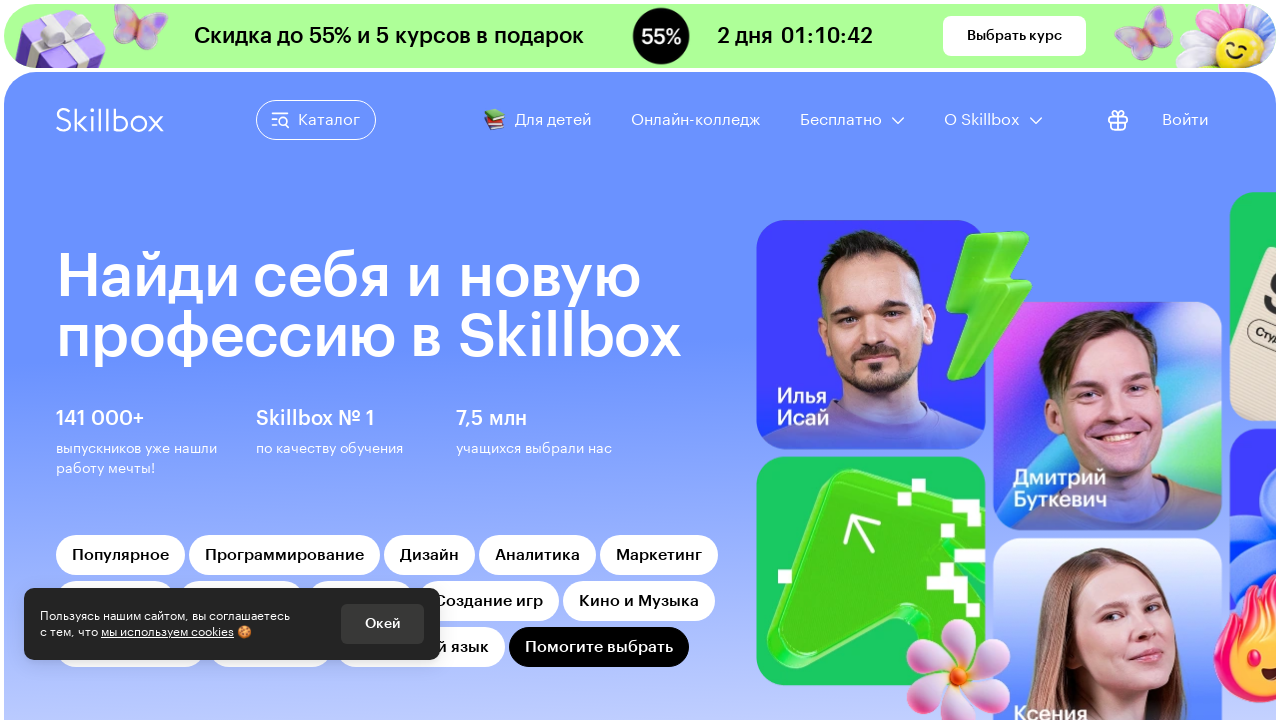

Waited for page DOM content to load
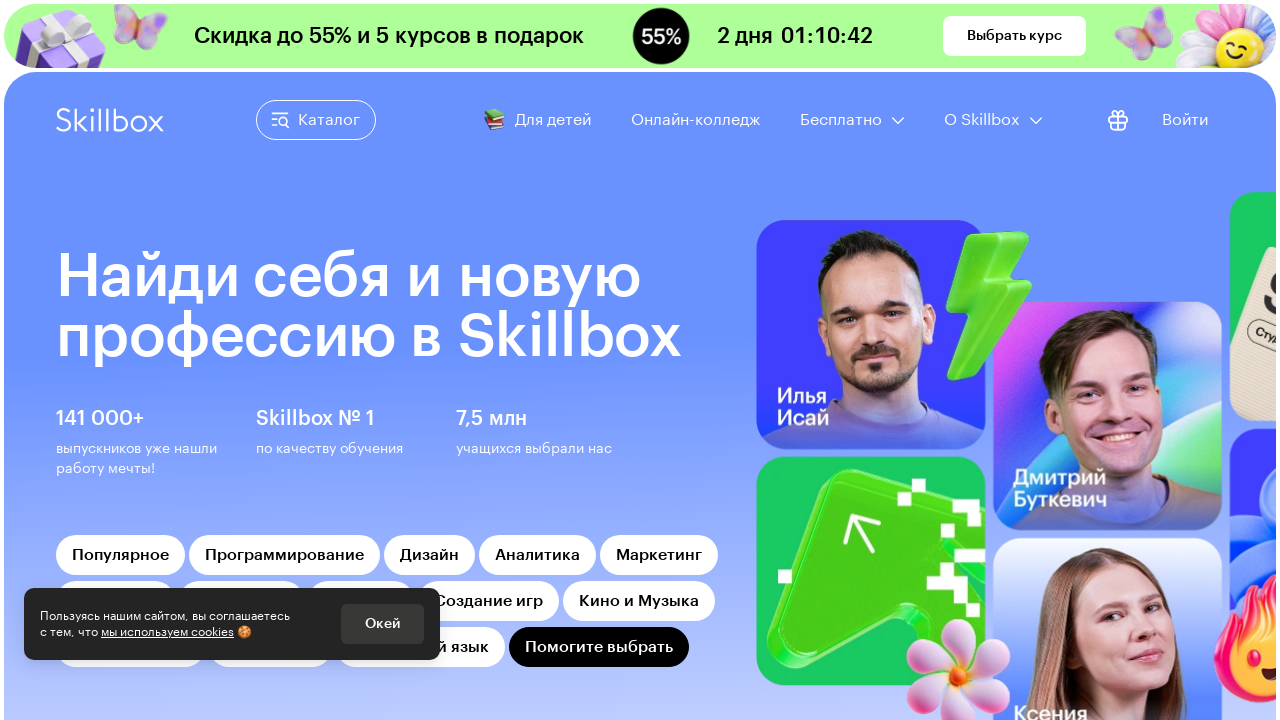

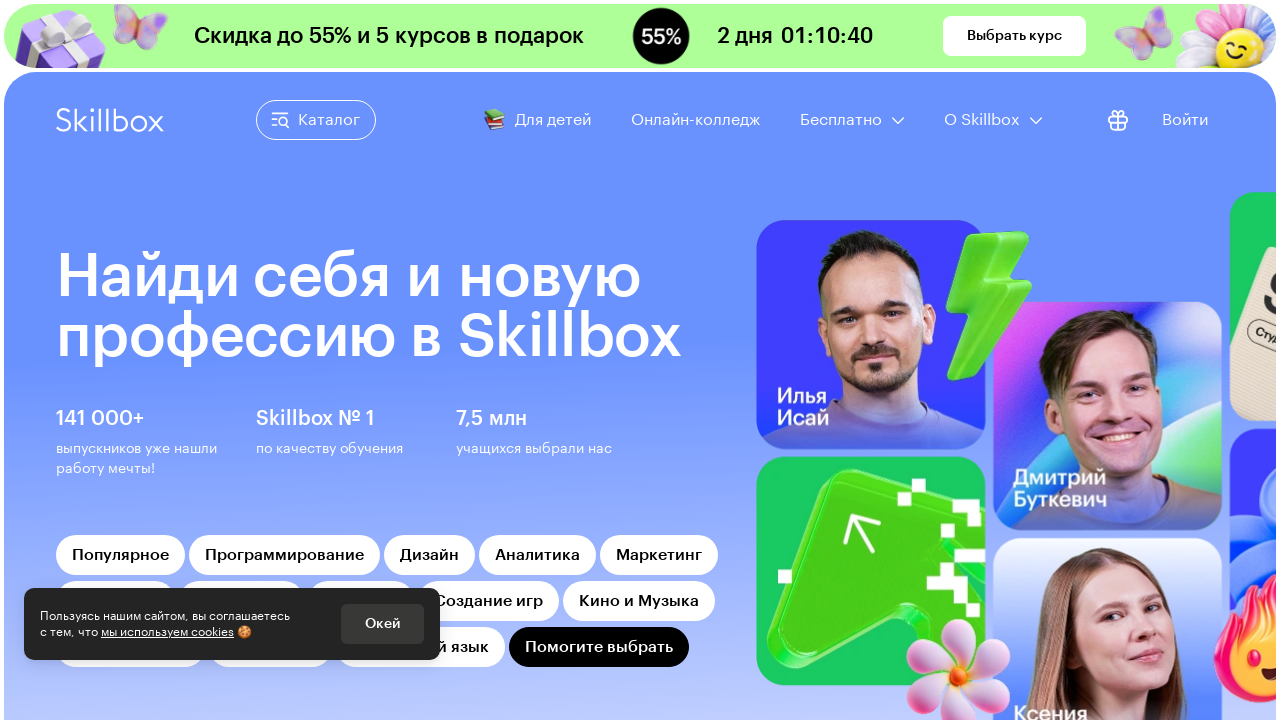